Tests registration form validation when confirmation email doesn't match the original email

Starting URL: https://alada.vn/tai-khoan/dang-ky.html

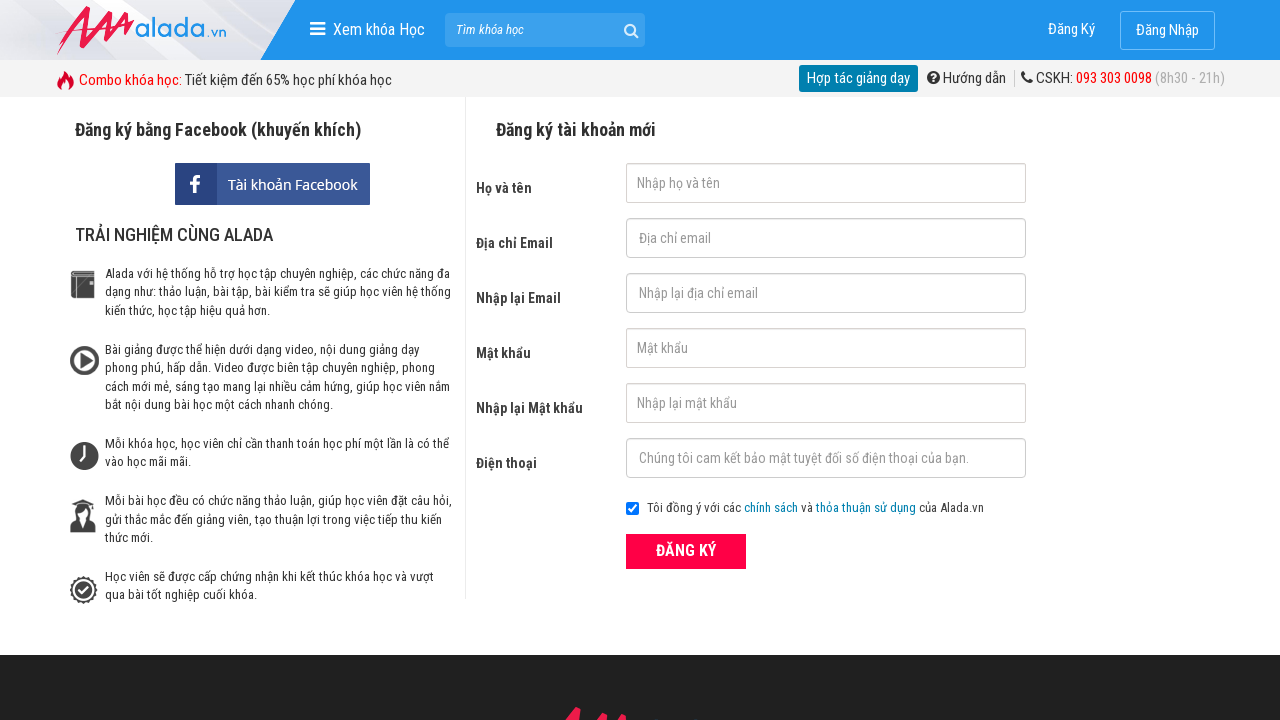

Filled first name field with 'Hoa Tran' on #txtFirstname
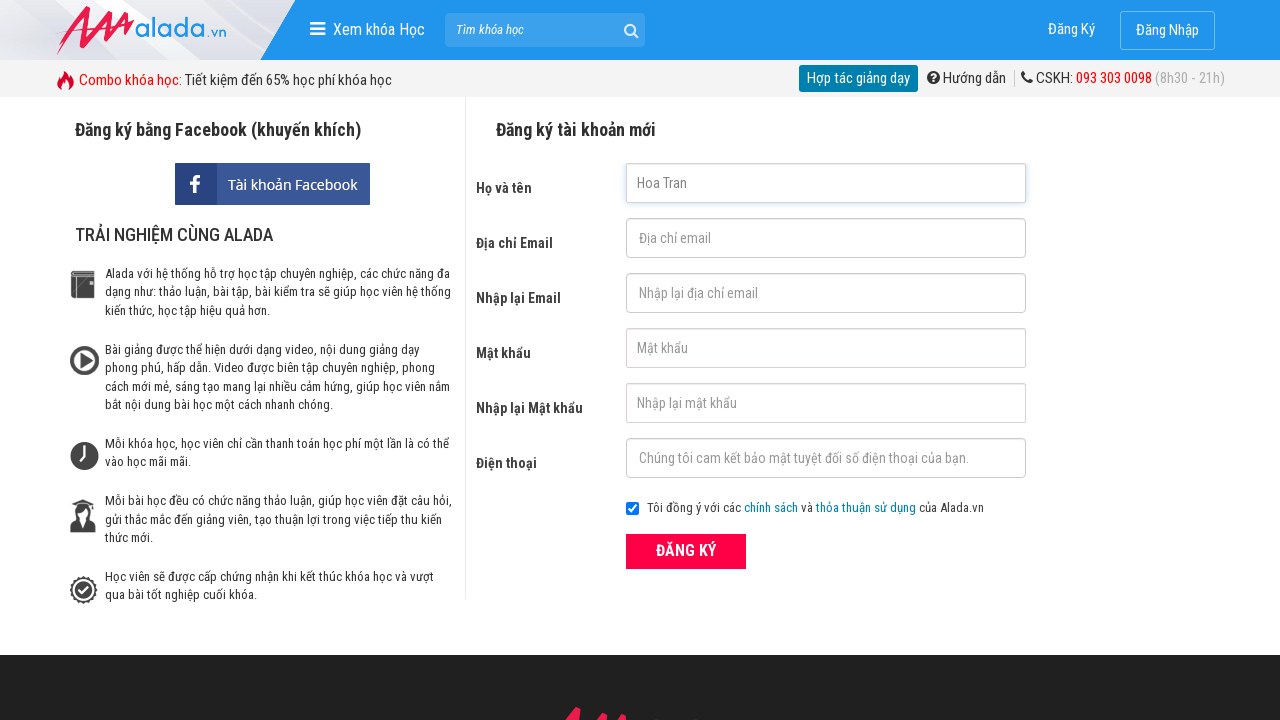

Filled email field with 'valid@gmail.com' on #txtEmail
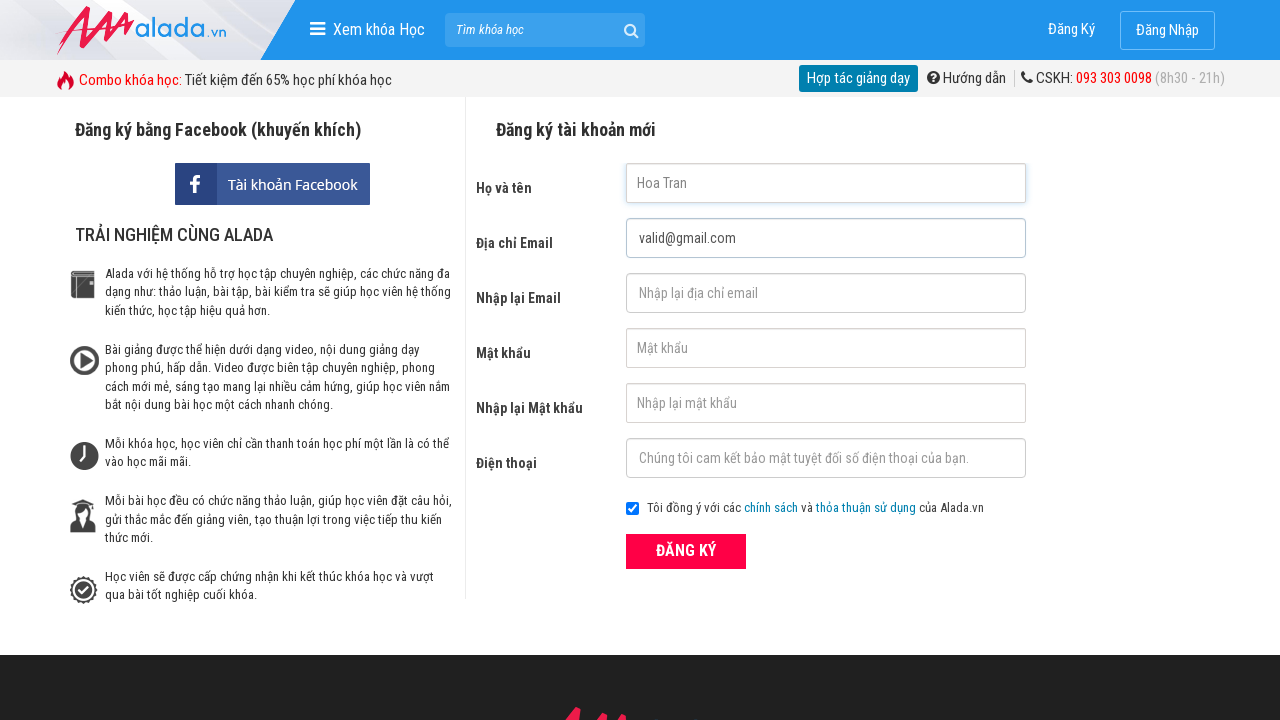

Filled confirmation email field with 'invalid@gmail.com' (mismatched) on #txtCEmail
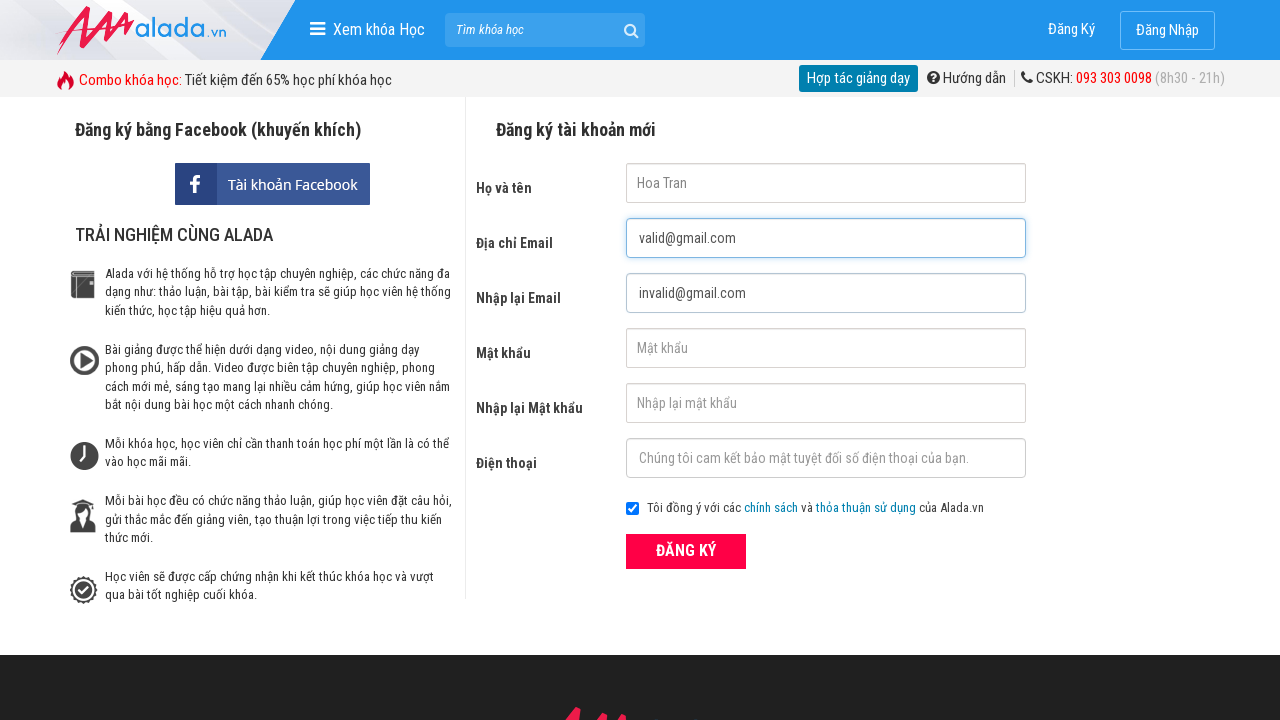

Filled password field with 'Abc123' on #txtPassword
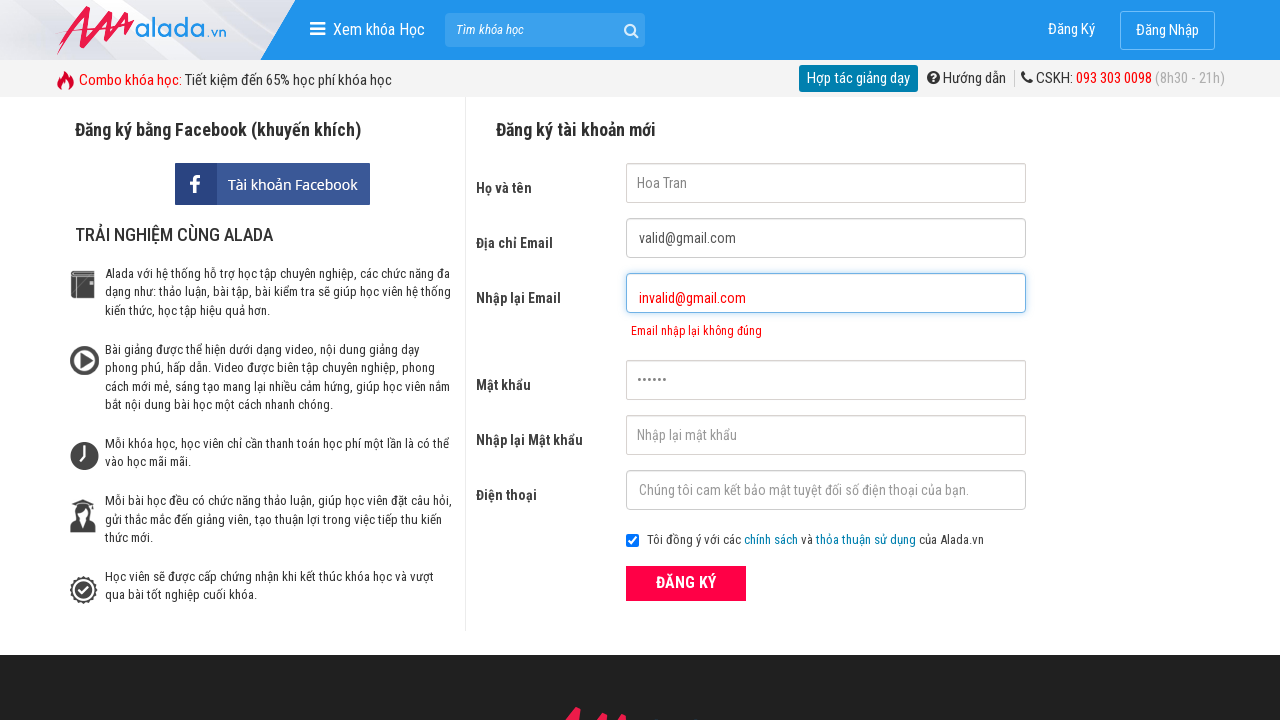

Filled confirmation password field with 'Abc123' on #txtCPassword
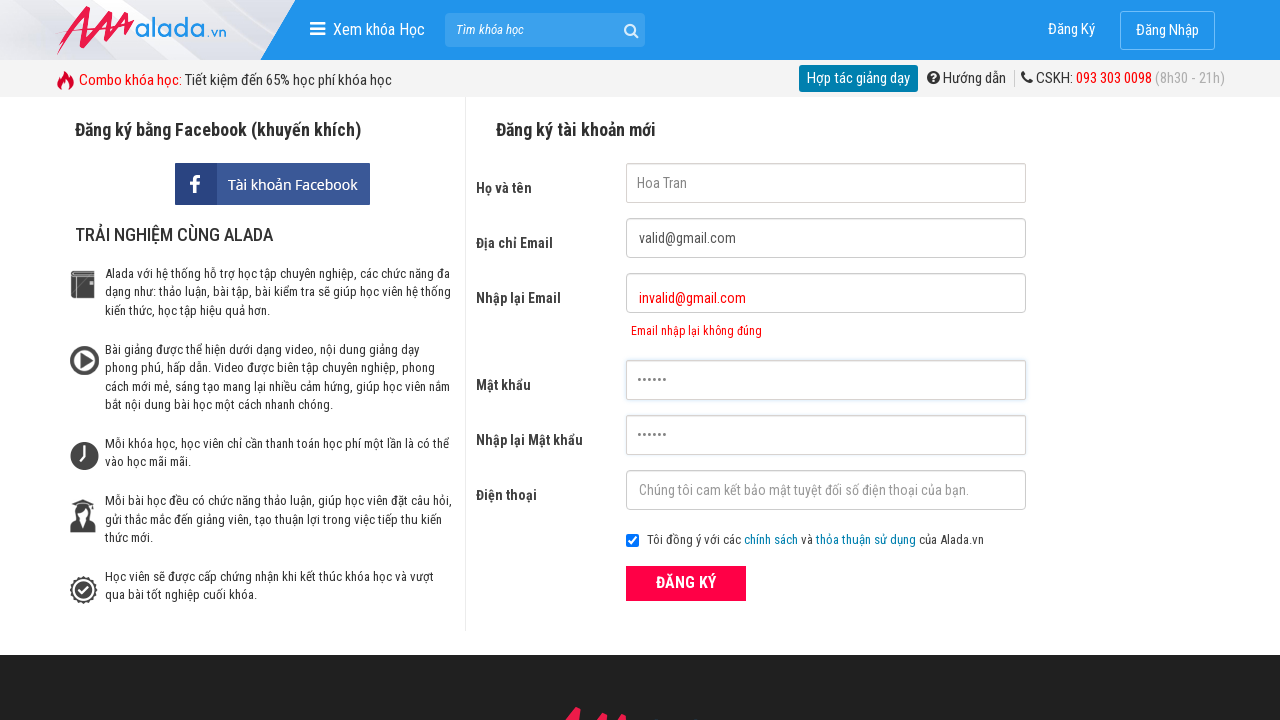

Filled phone number field with '0905123321' on #txtPhone
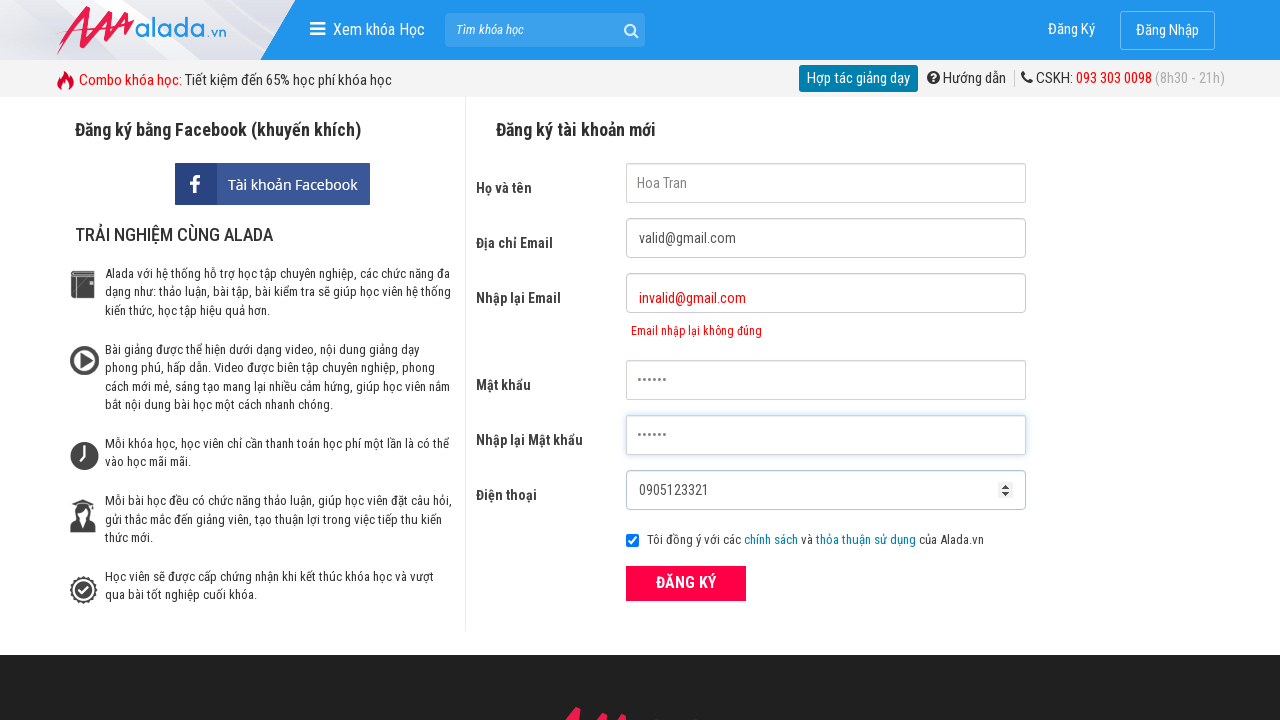

Clicked register button at (686, 583) on xpath=//div[@class='form frmRegister']//button[text()='ĐĂNG KÝ']
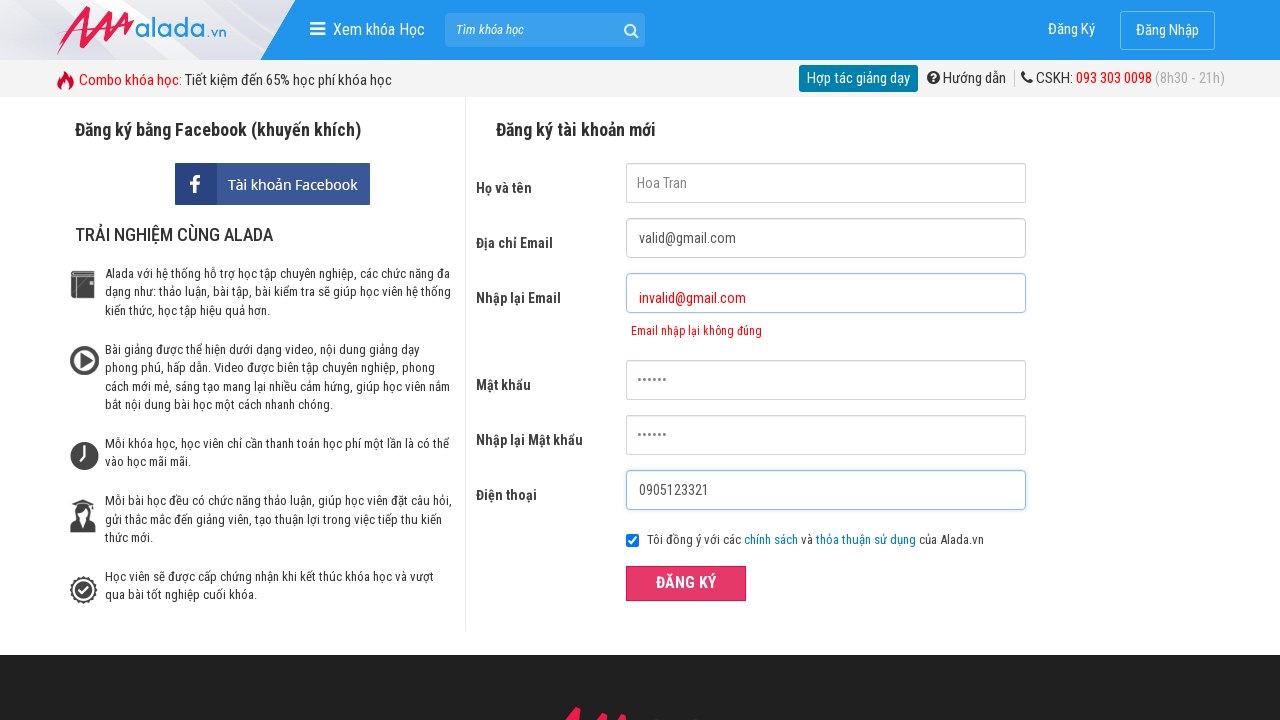

Verified email mismatch error message displayed: 'Email nhập lại không đúng'
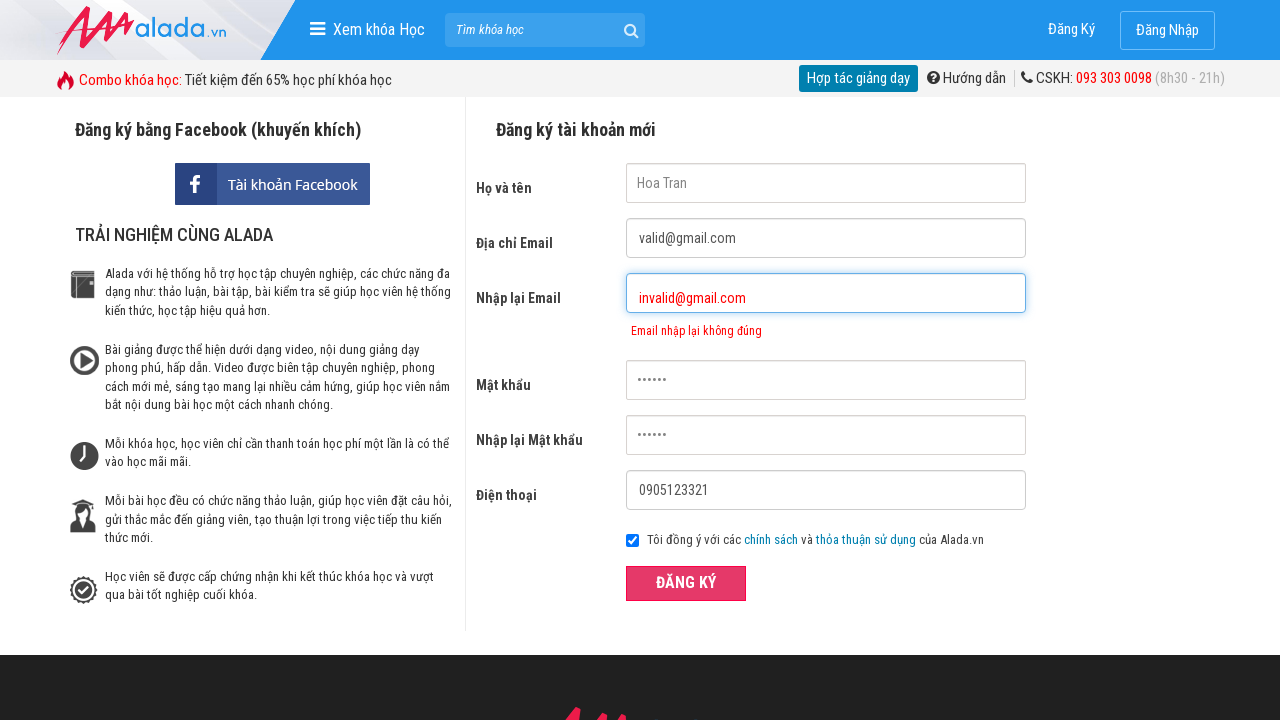

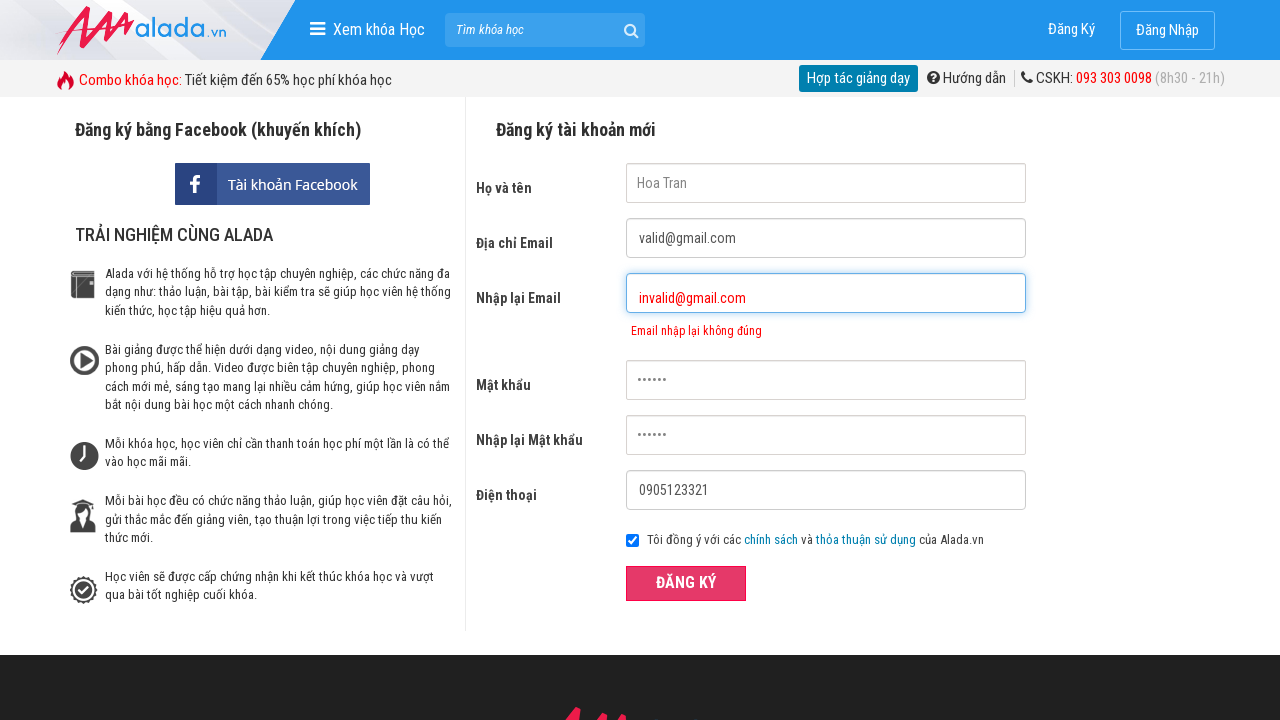